Tests JavaScript alert handling by clicking a button that triggers an alert, accepting it, then reading a value from the page, calculating a mathematical function, and submitting the answer.

Starting URL: http://suninjuly.github.io/alert_accept.html

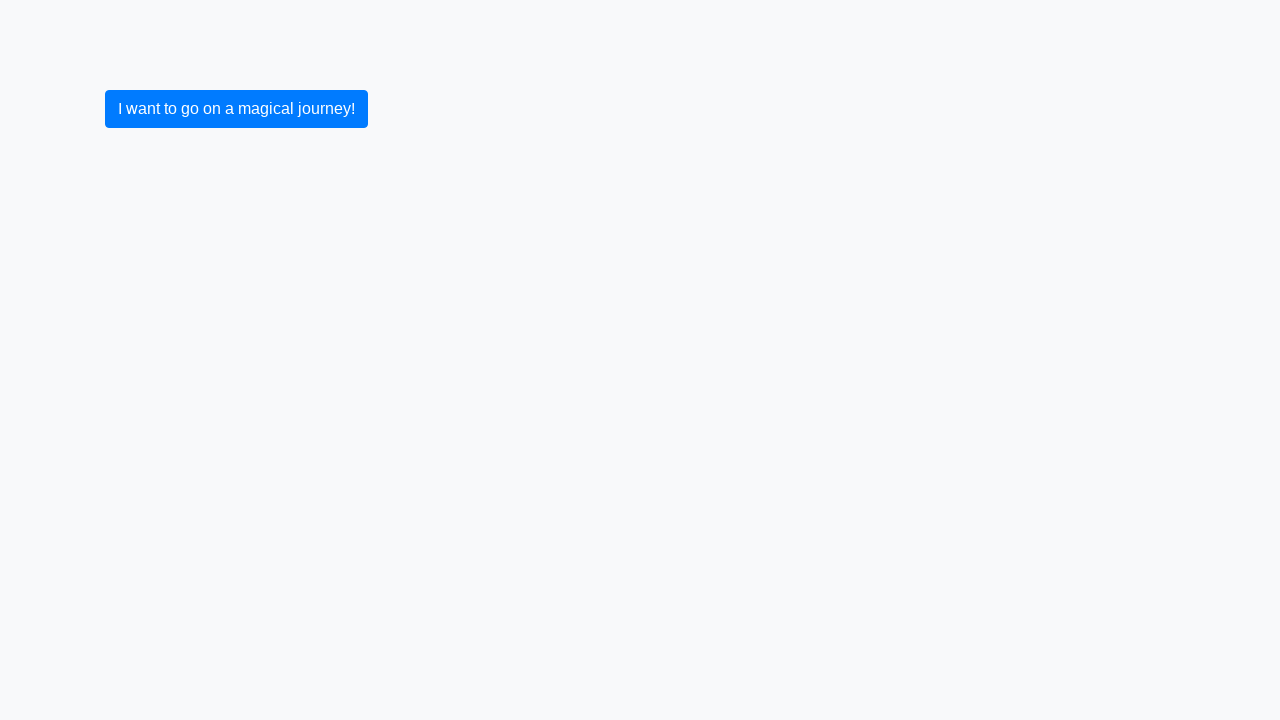

Set up dialog handler to accept alert
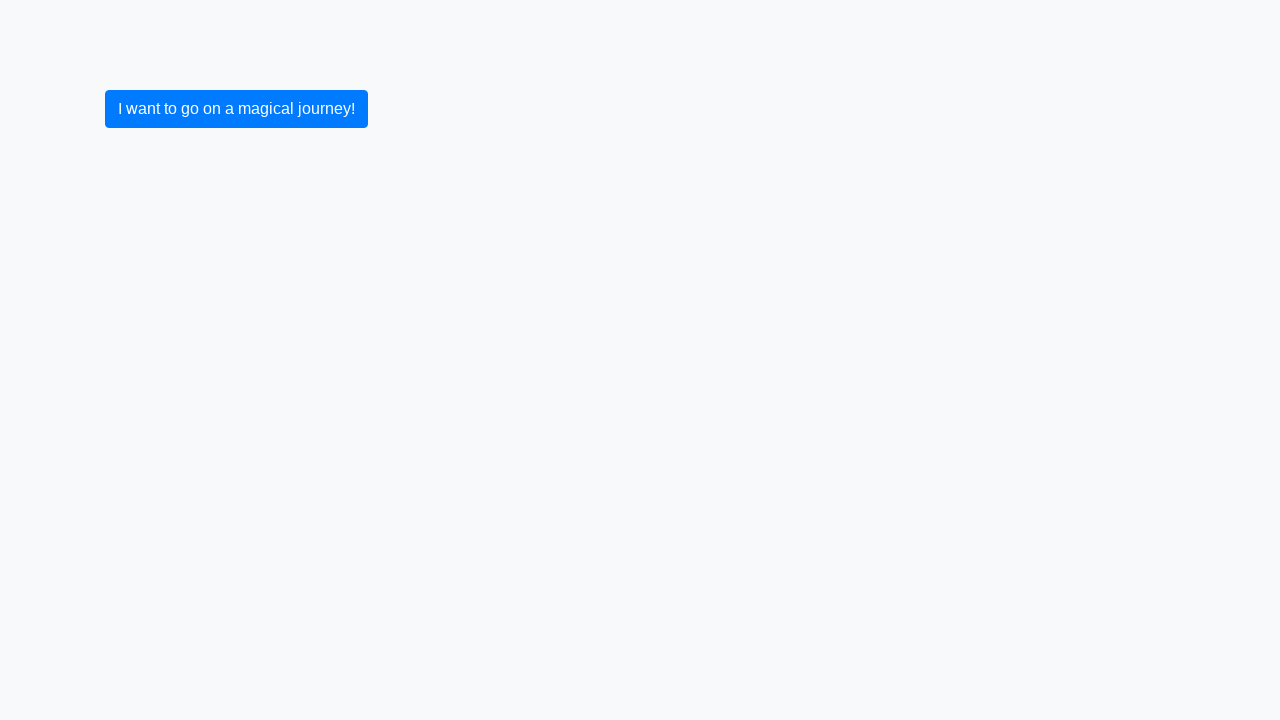

Clicked button to trigger alert dialog at (236, 109) on button.btn
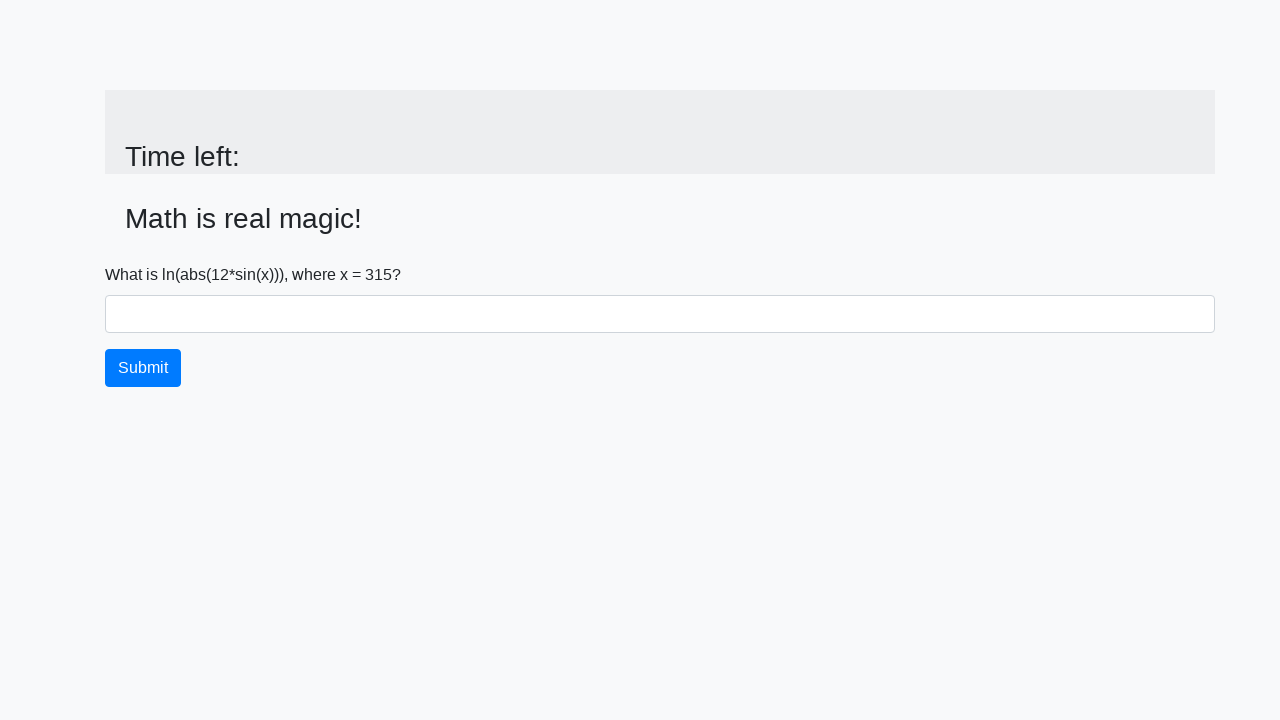

Waited for alert to be processed
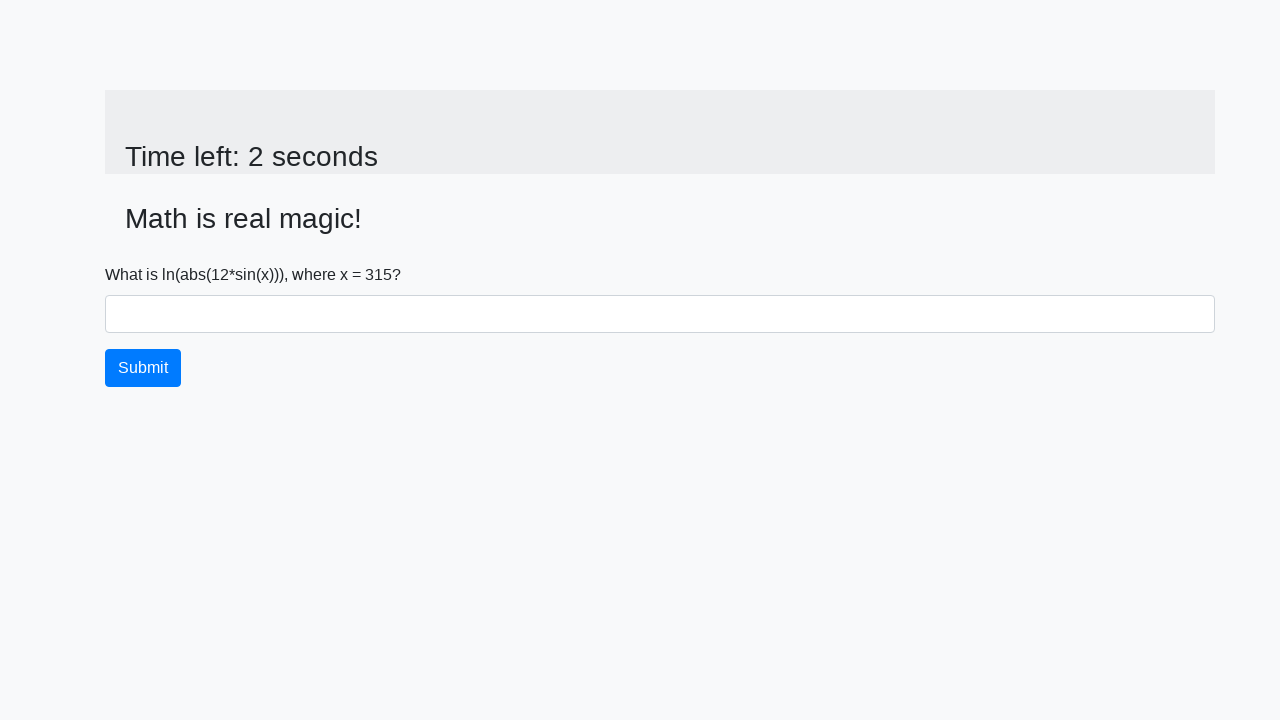

Retrieved x value from page: 315
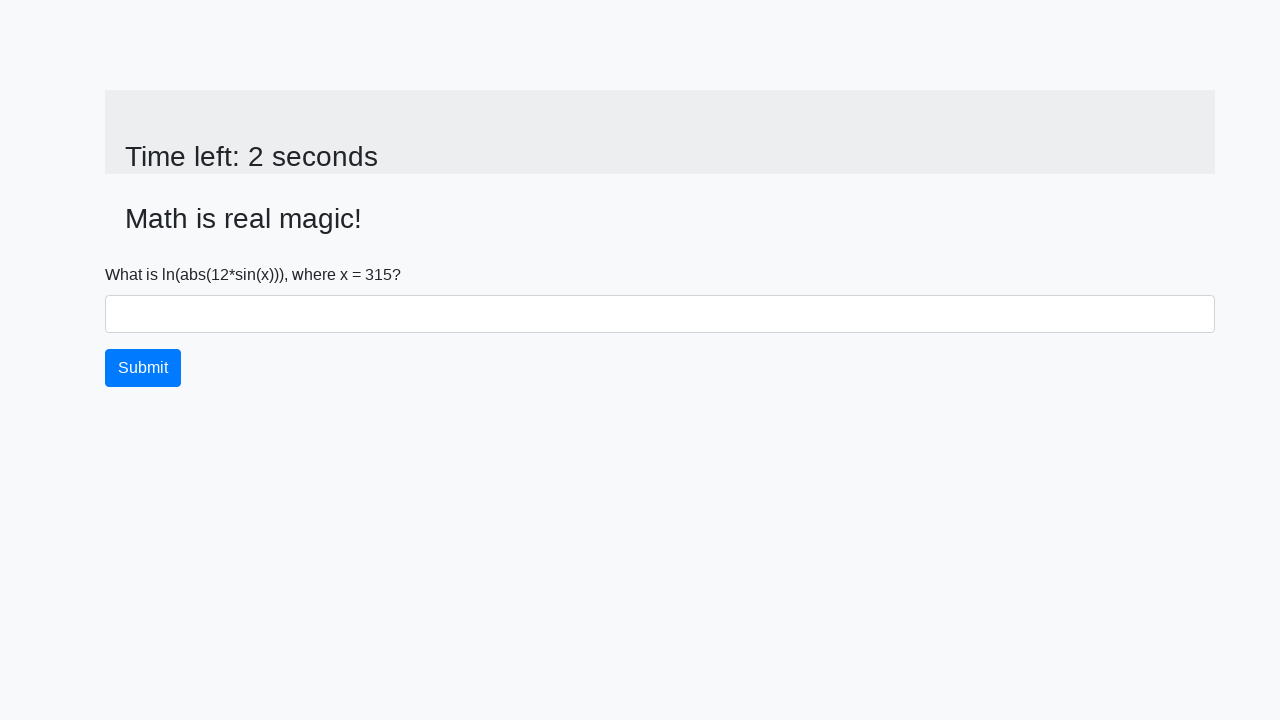

Calculated answer y = log(abs(12*sin(315))) = 2.1907144517891077
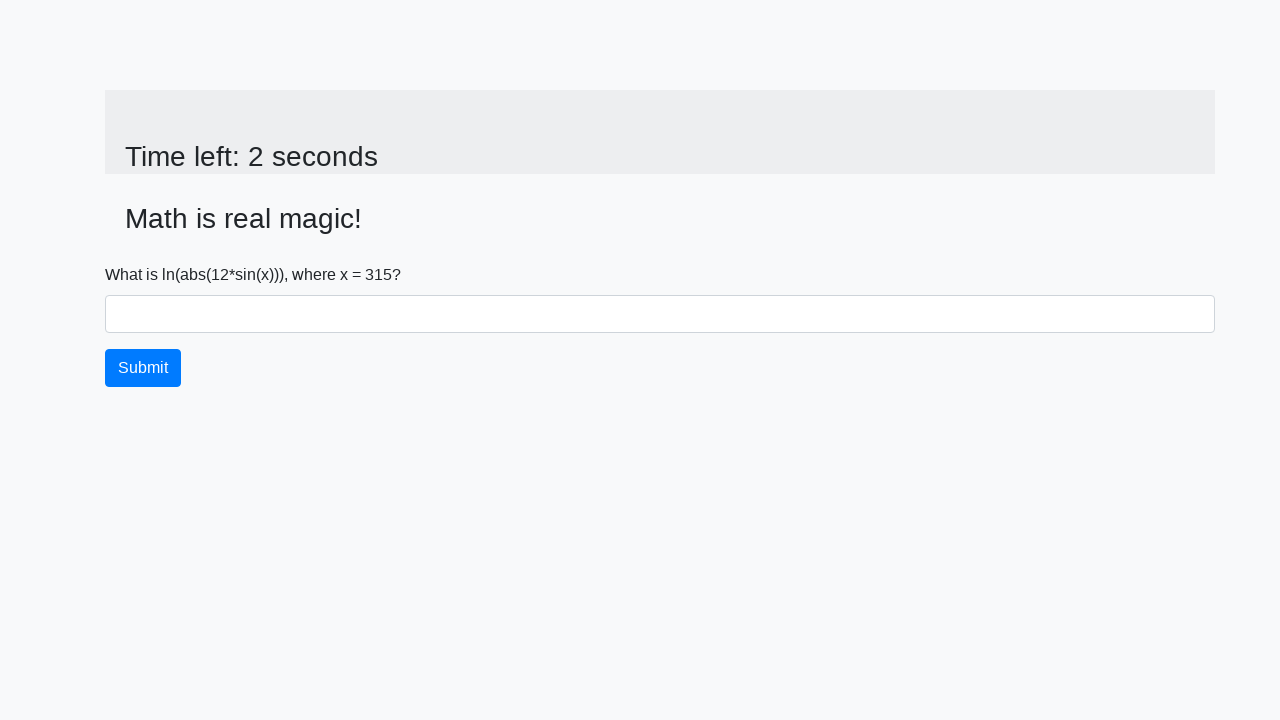

Filled answer field with calculated value: 2.1907144517891077 on #answer
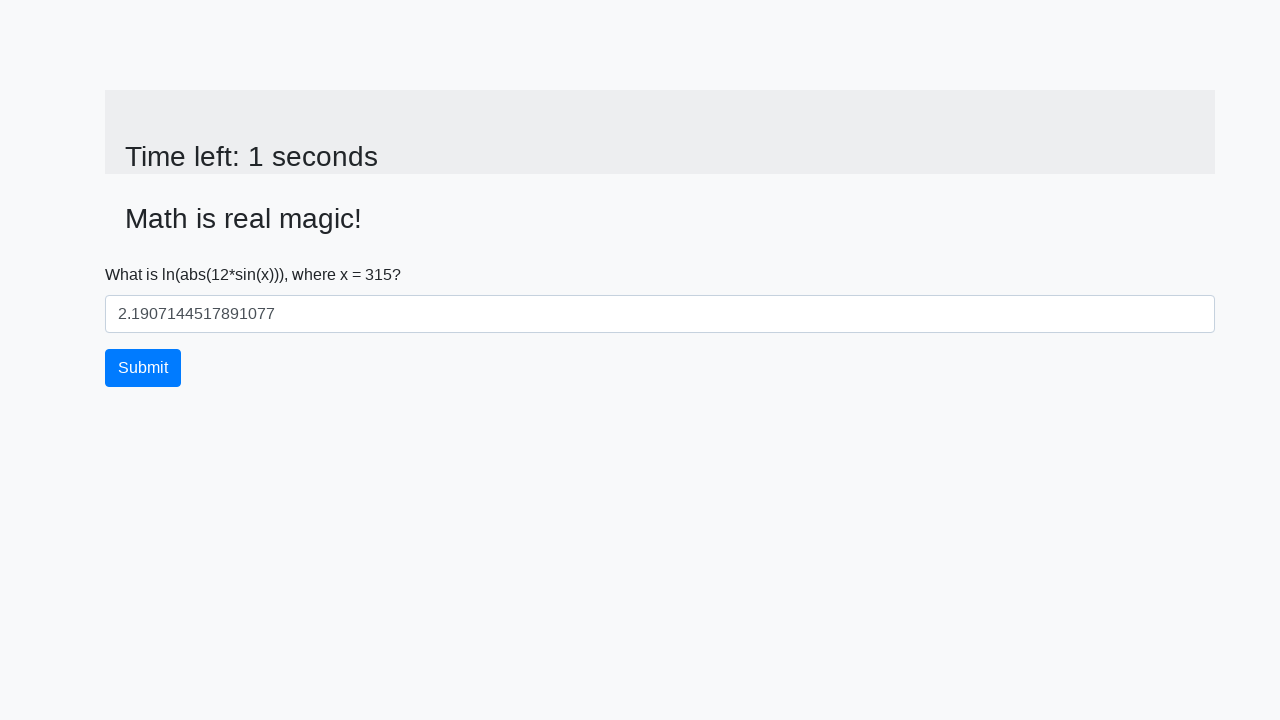

Clicked submit button to submit answer at (143, 368) on button.btn
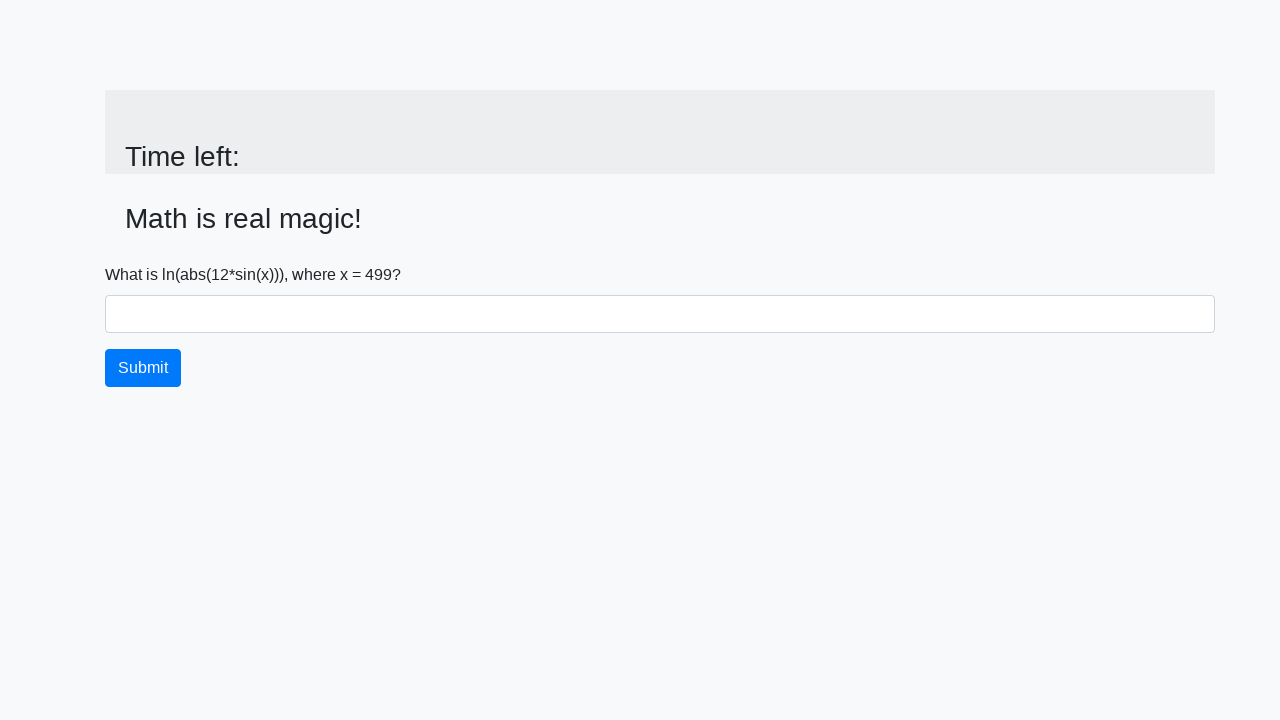

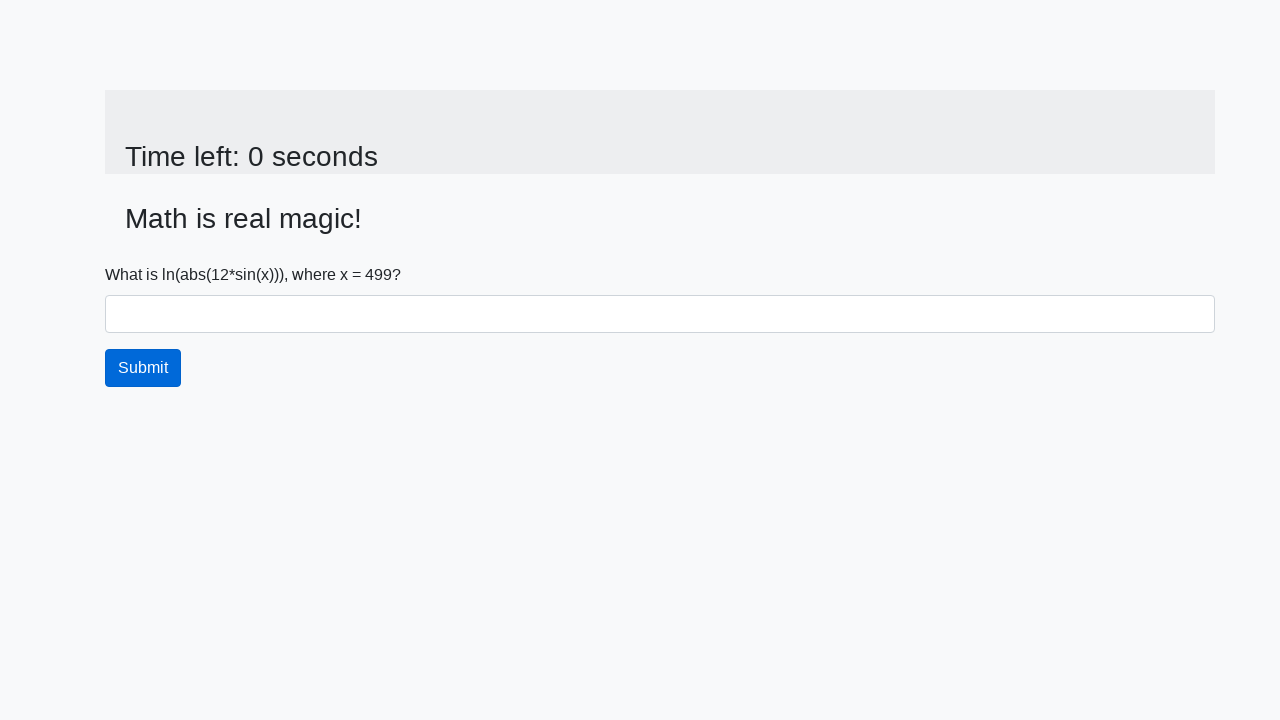